Navigates to Flipkart website and resizes the browser window to a specific dimension (200x100 pixels)

Starting URL: https://www.flipkart.com/

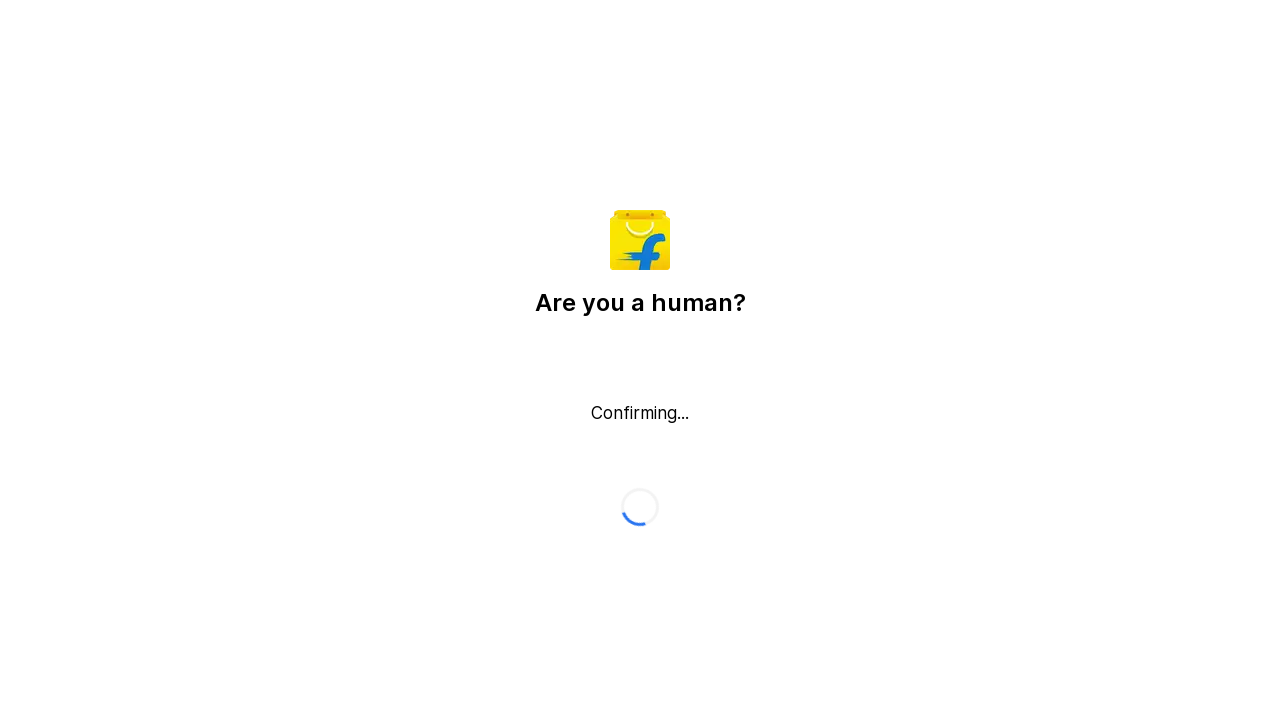

Navigated to Flipkart website
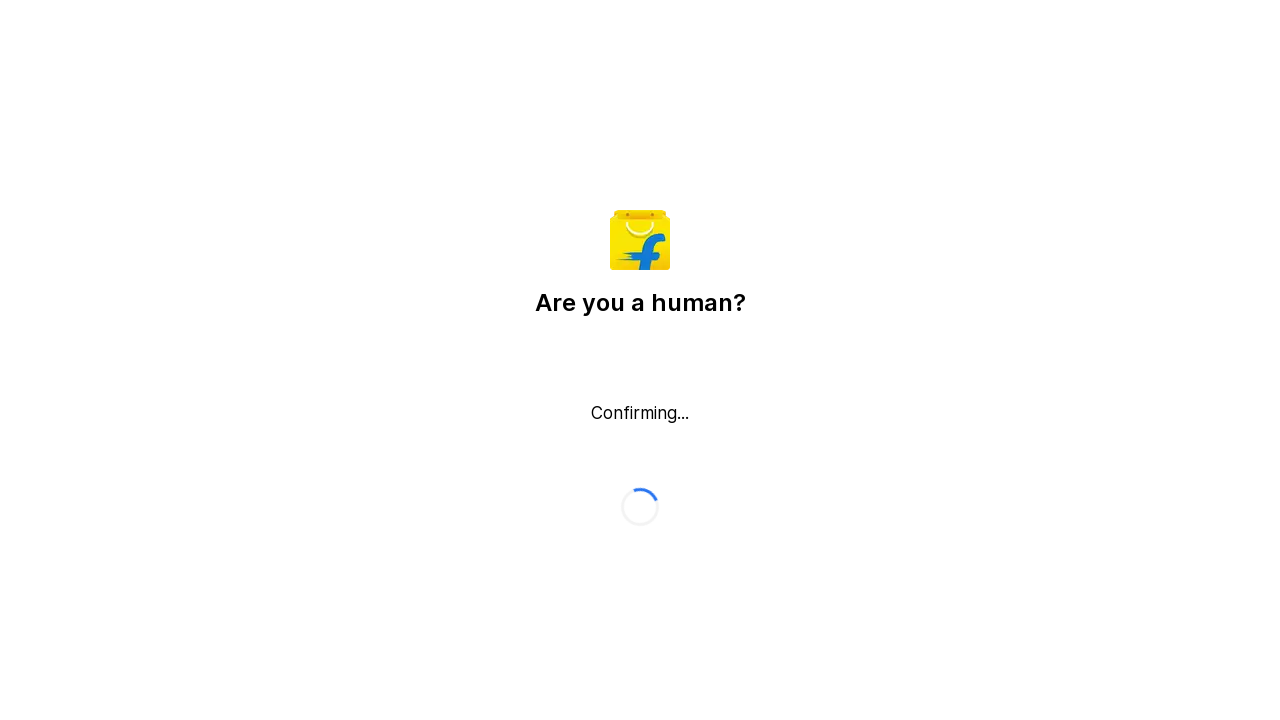

Resized browser window to 200x100 pixels
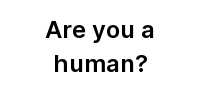

Waited 1 second to observe the size change
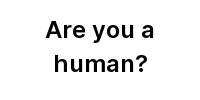

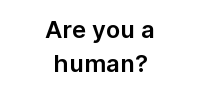